Tests adding new todo items to the list by entering text and clicking the add button

Starting URL: https://lambdatest.github.io/sample-todo-app/

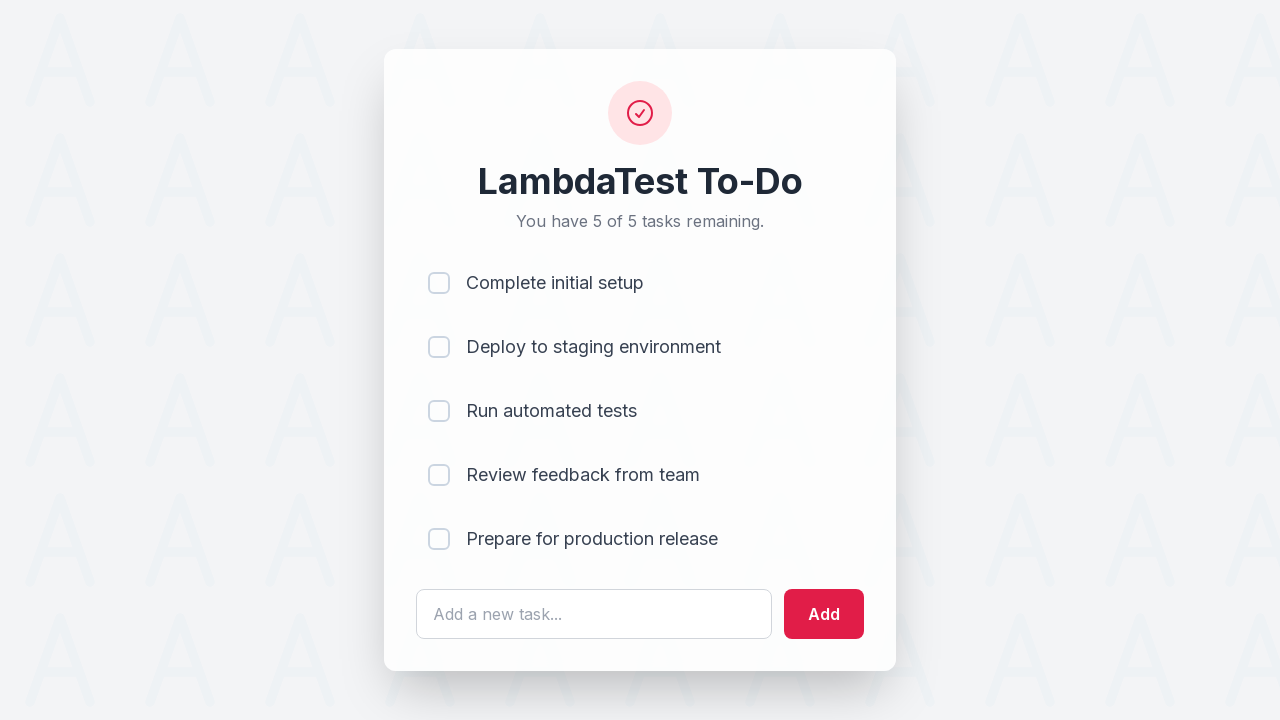

Counted initial todo list items
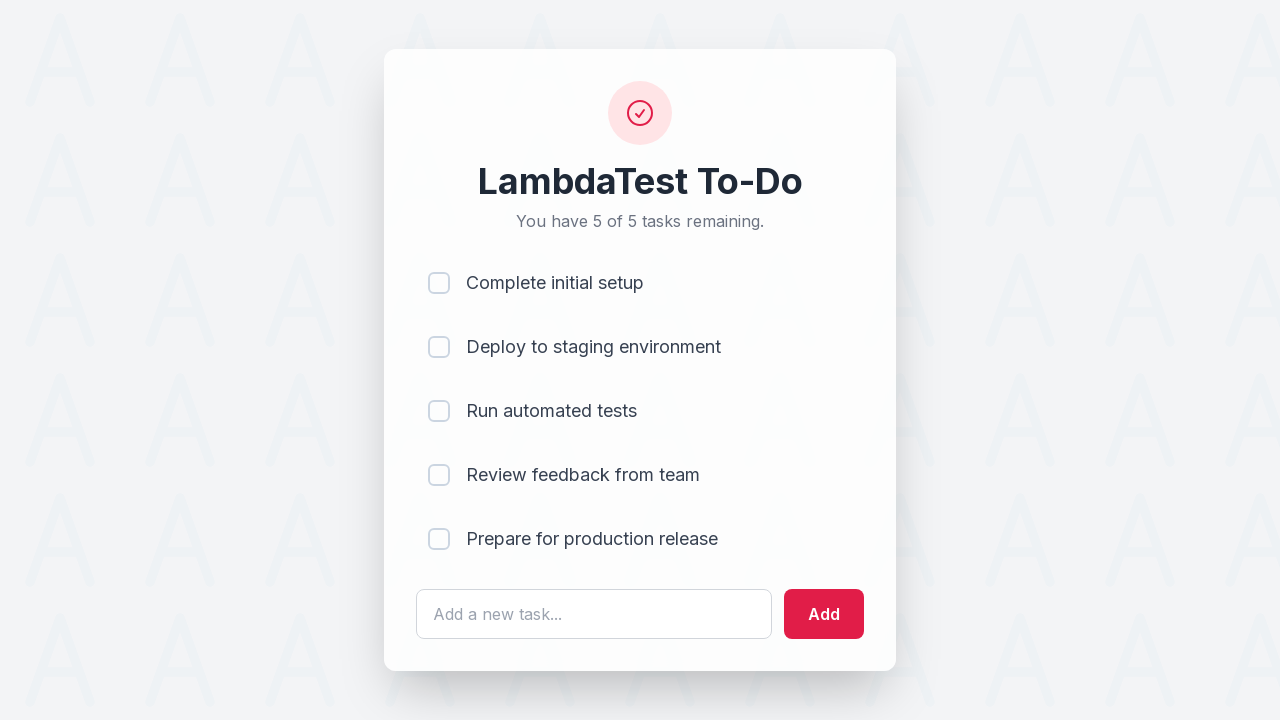

Filled todo input field with 'new book' on #sampletodotext
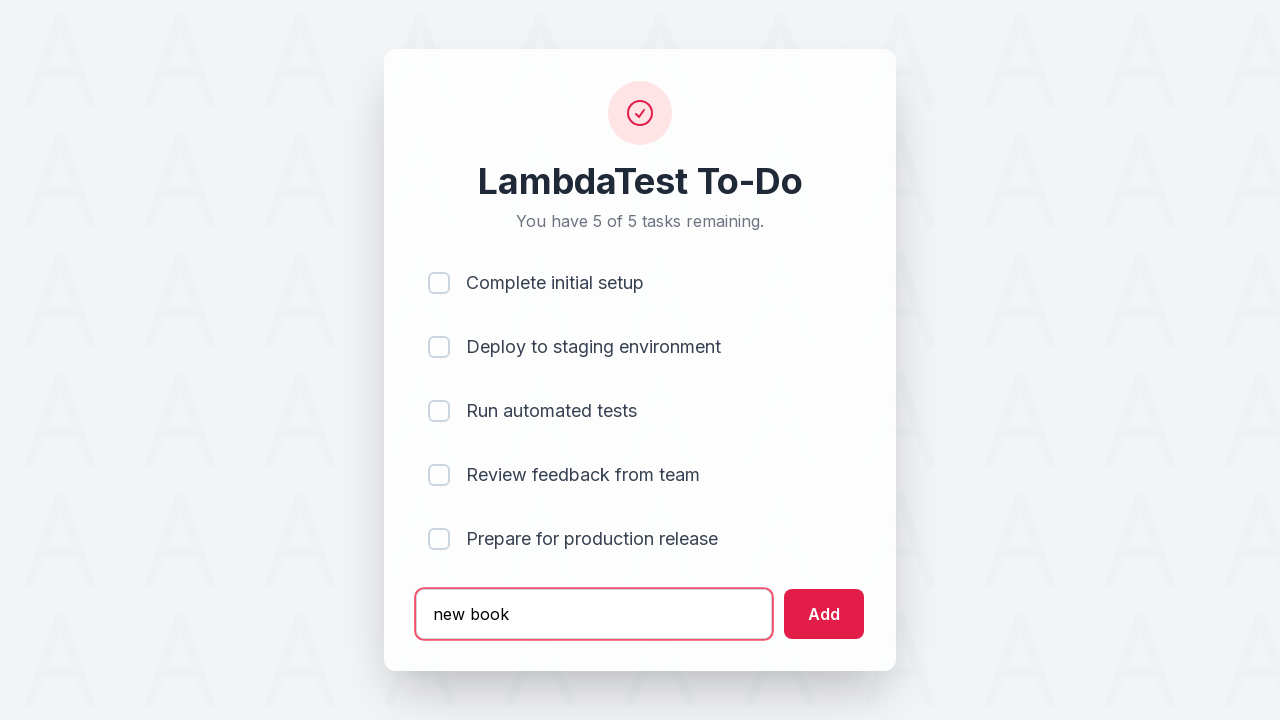

Clicked add button to add first todo item at (824, 614) on #addbutton
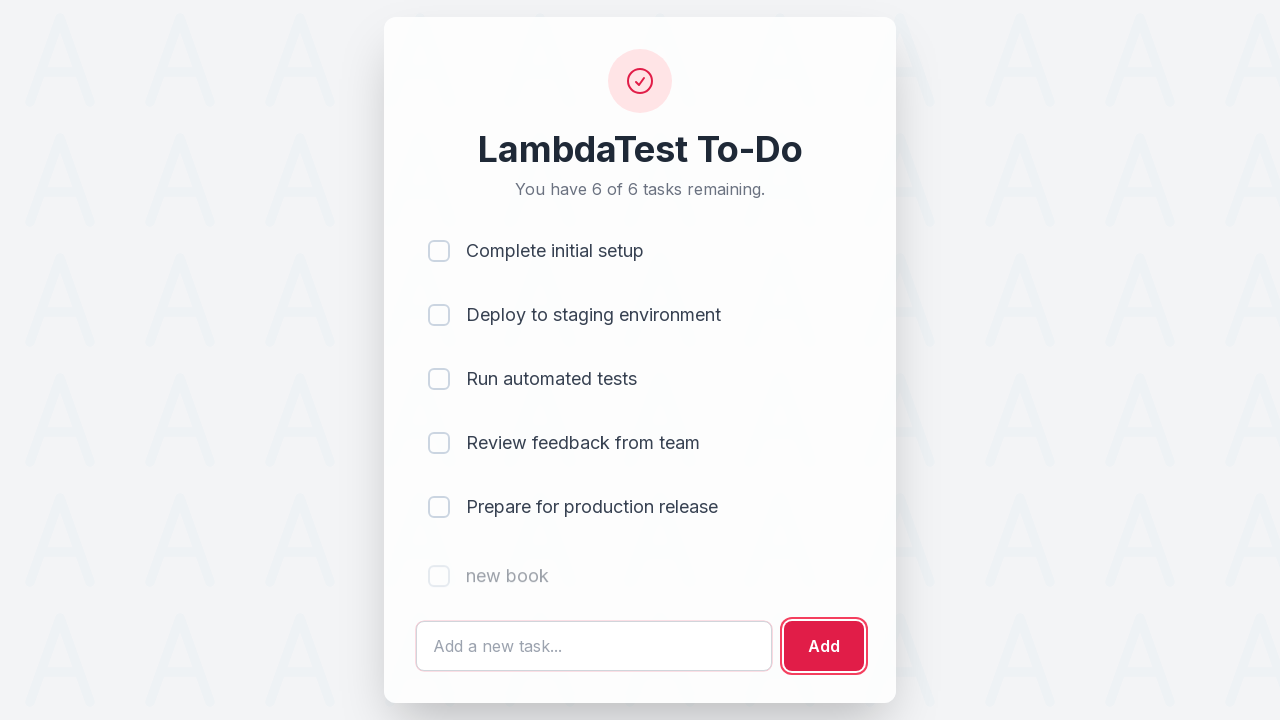

Filled todo input field with 'buy groceries' on #sampletodotext
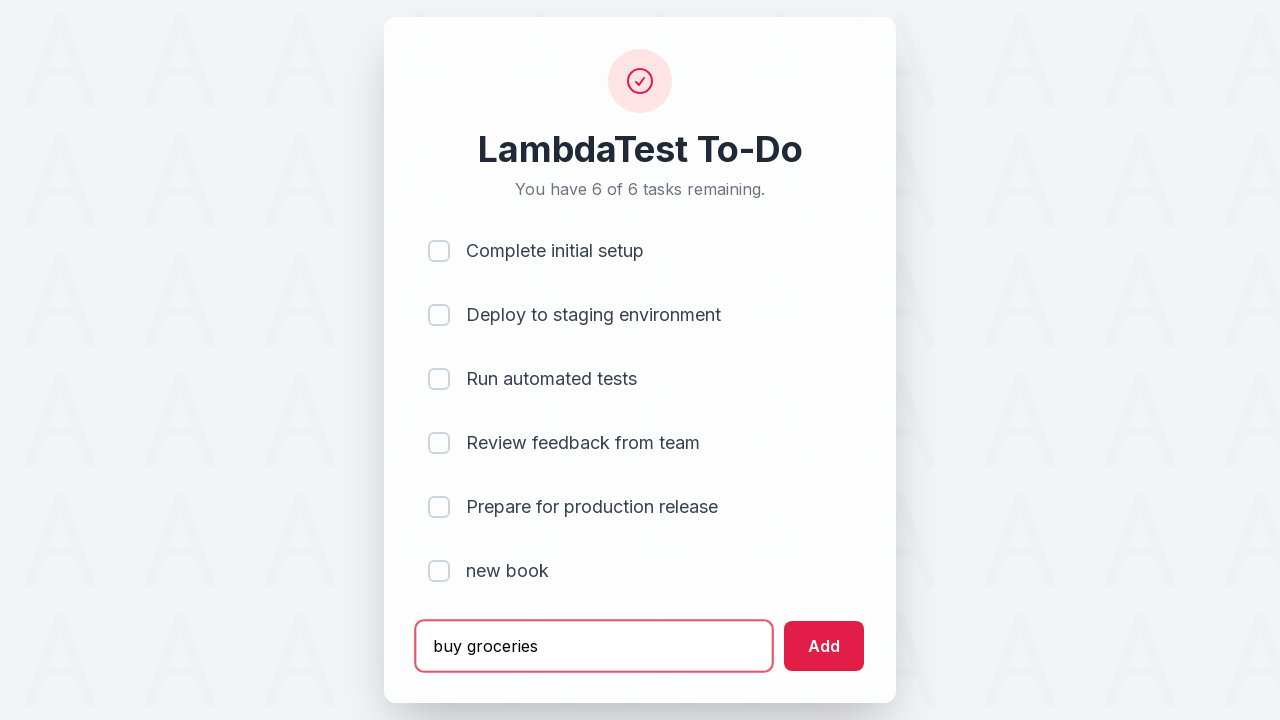

Clicked add button to add second todo item at (824, 646) on #addbutton
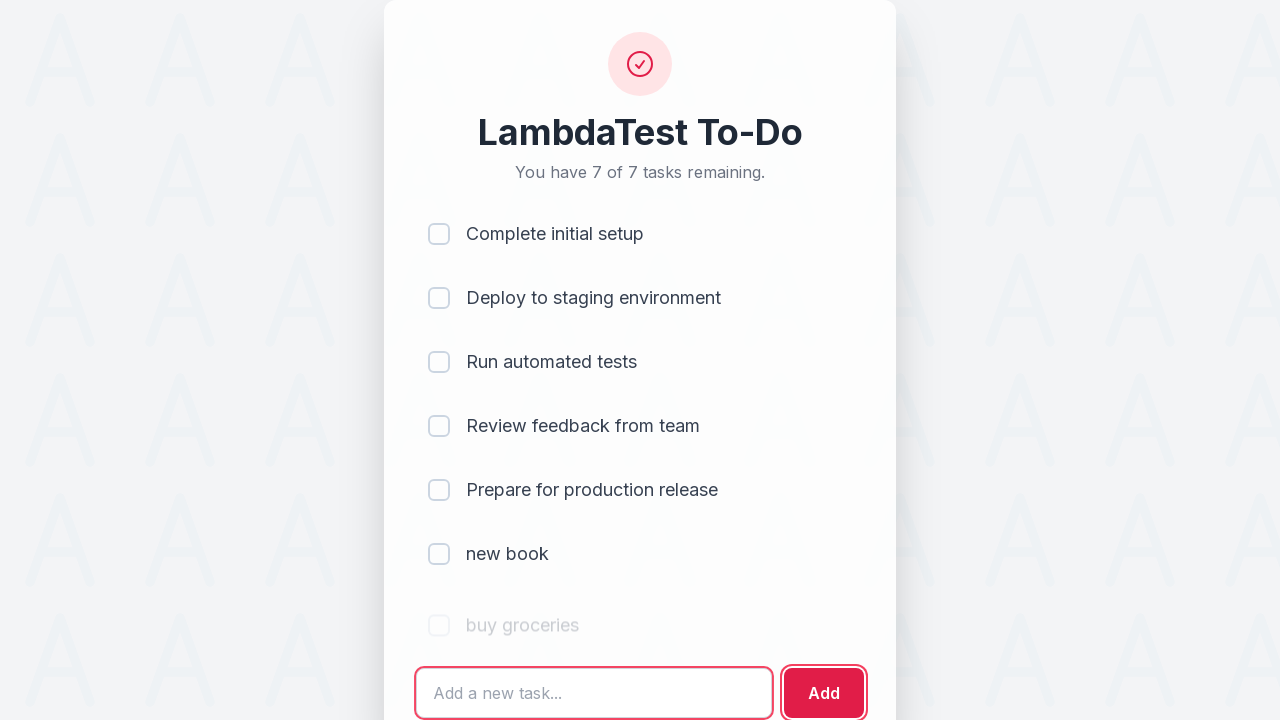

Counted final todo list items
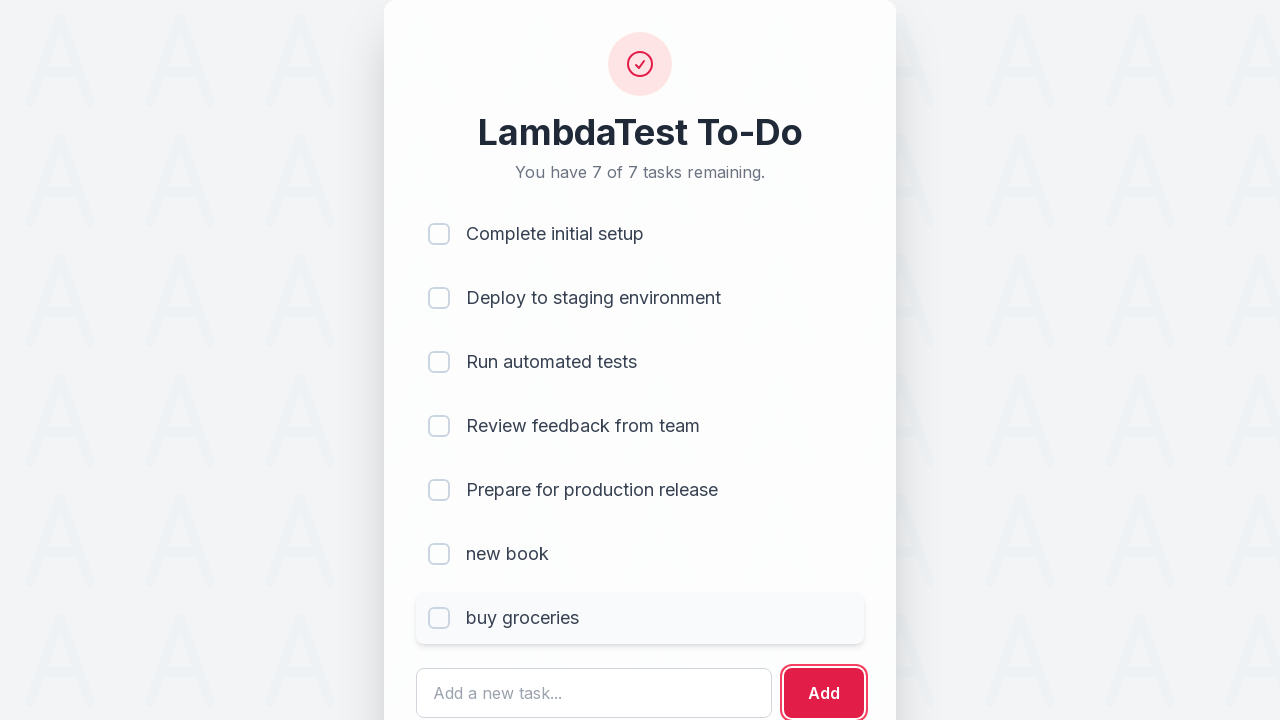

Verified that 2 items were successfully added to the todo list
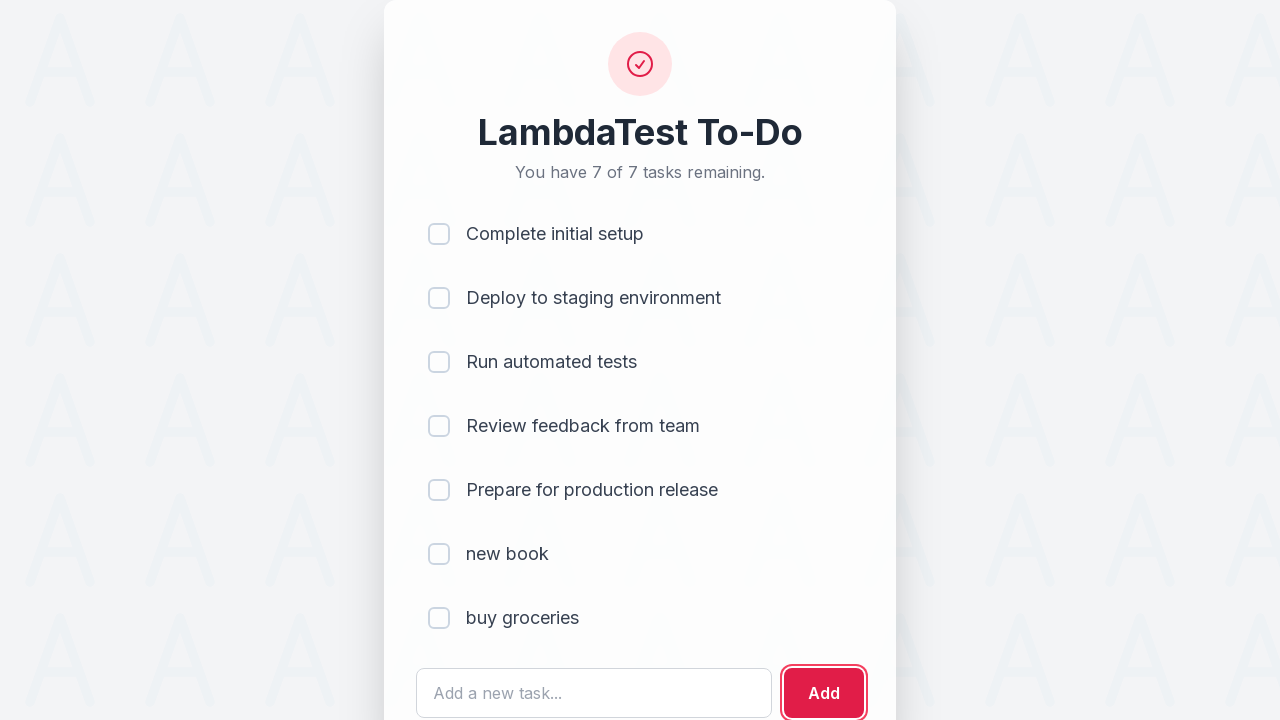

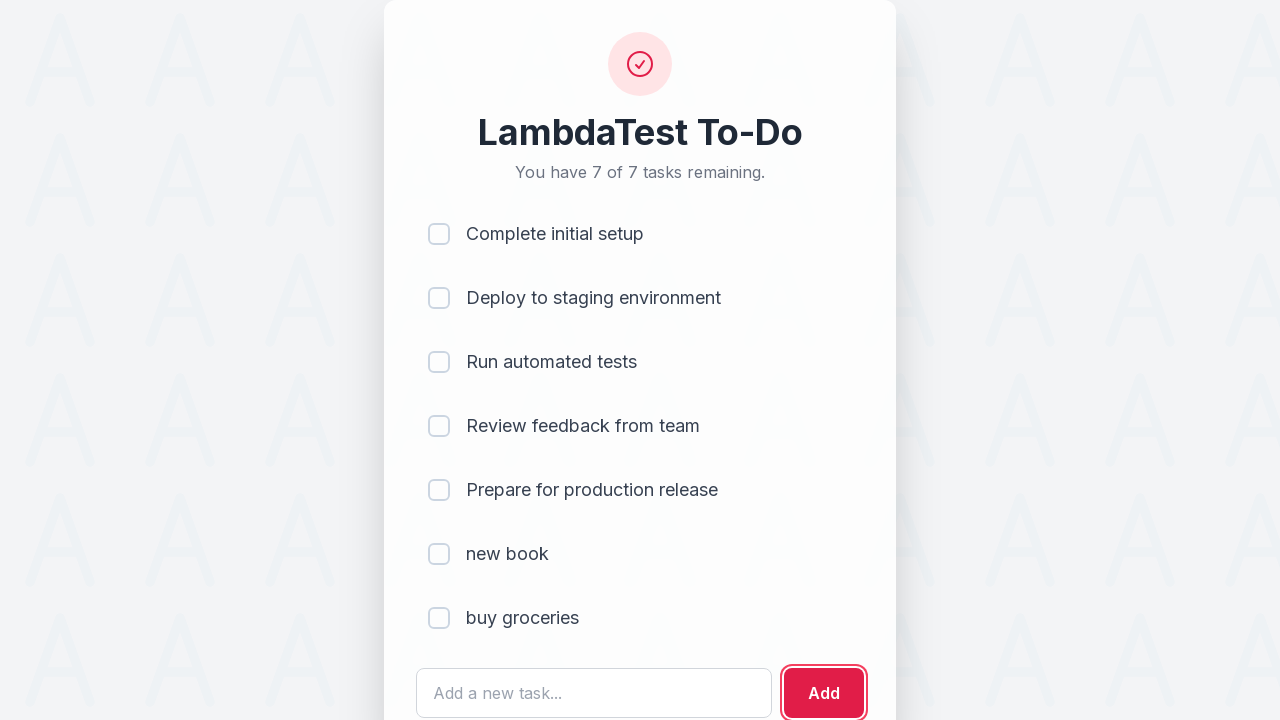